Tests basic JavaScript alert handling by clicking a button to trigger an alert and accepting it

Starting URL: https://the-internet.herokuapp.com/javascript_alerts

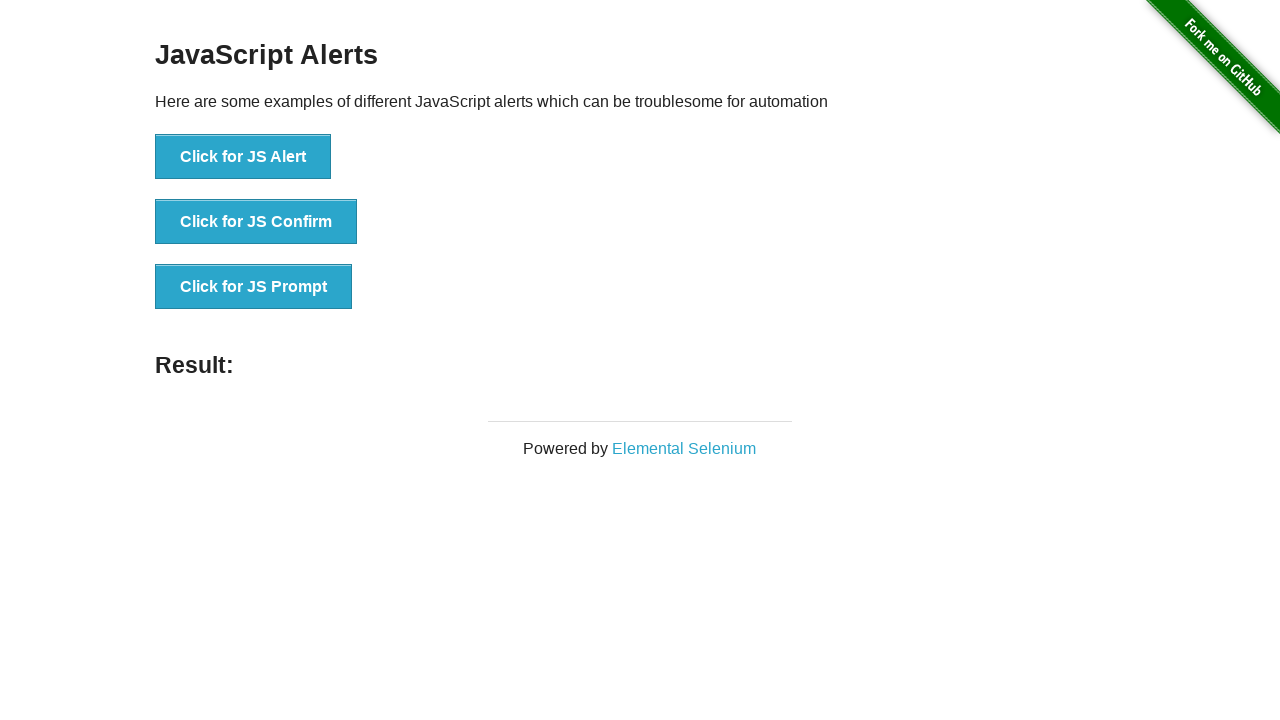

Clicked button to trigger JavaScript alert at (243, 157) on button[onclick='jsAlert()']
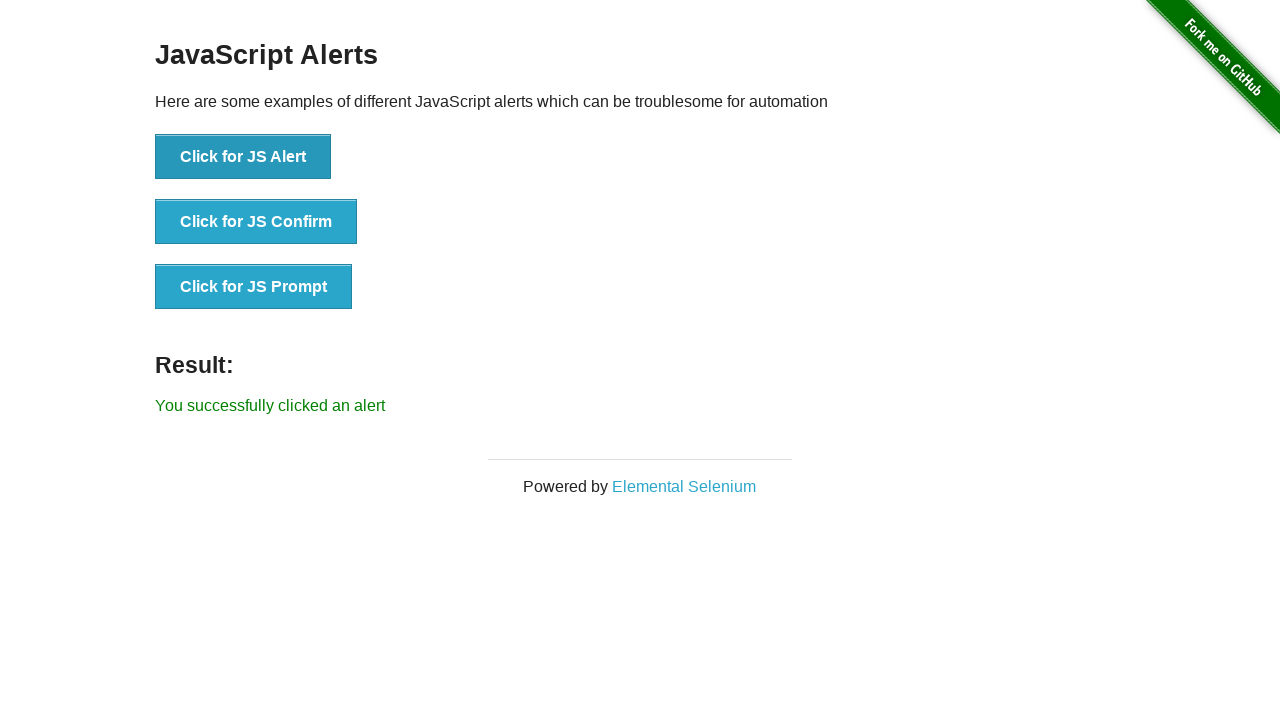

Set up dialog handler to accept alert
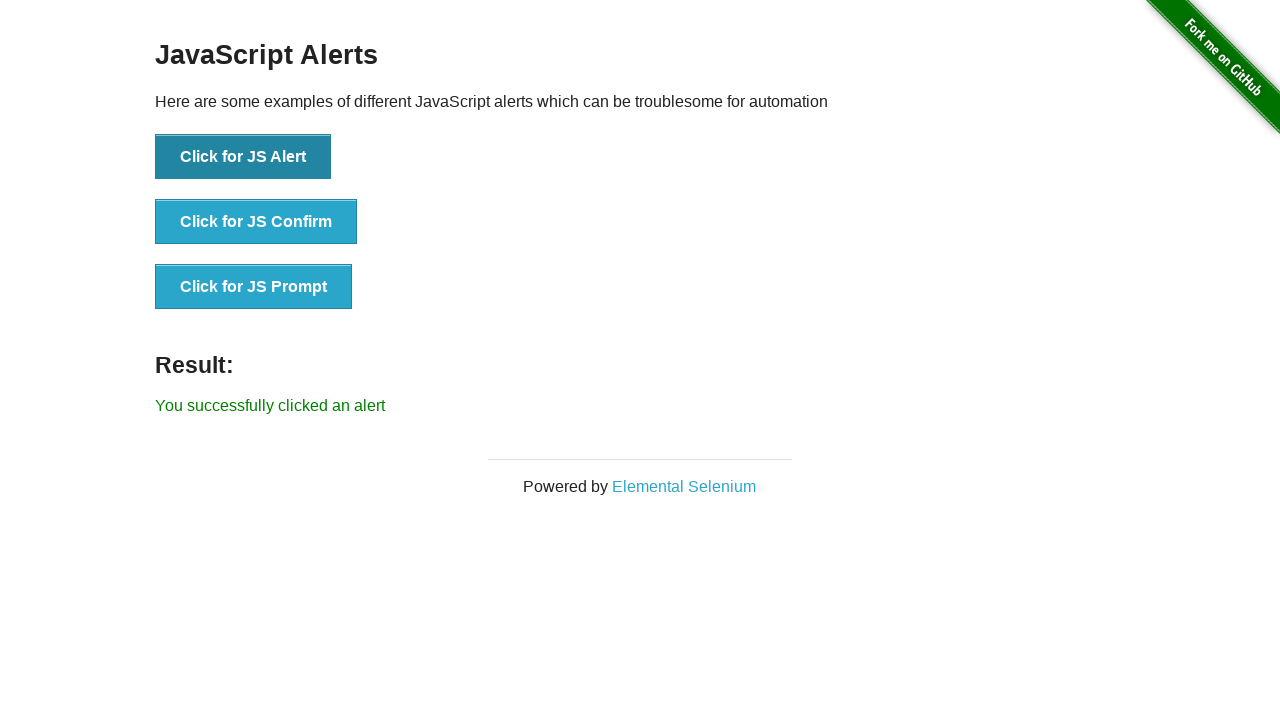

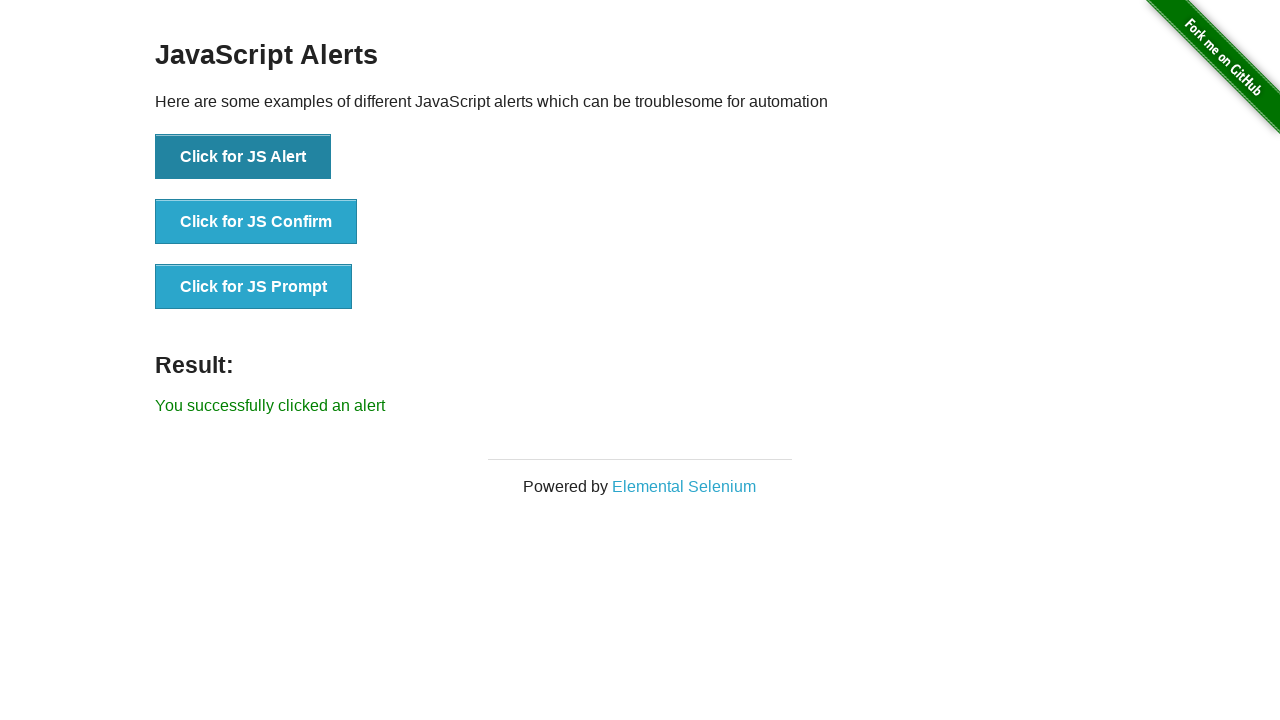